Tests mouse hover functionality by hovering over a menu element to reveal a dropdown and then clicking on the "Reload" child menu option

Starting URL: https://rahulshettyacademy.com/AutomationPractice

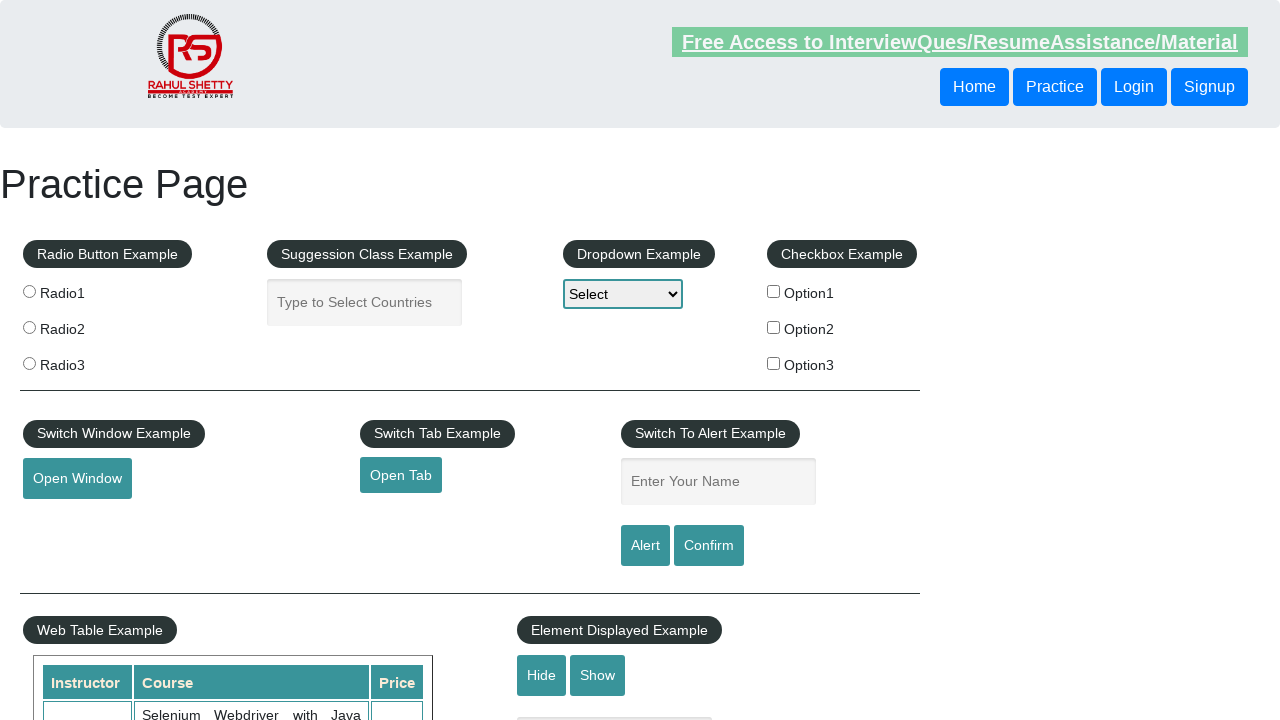

Hovered over mouse hover menu element to reveal dropdown at (83, 361) on #mousehover
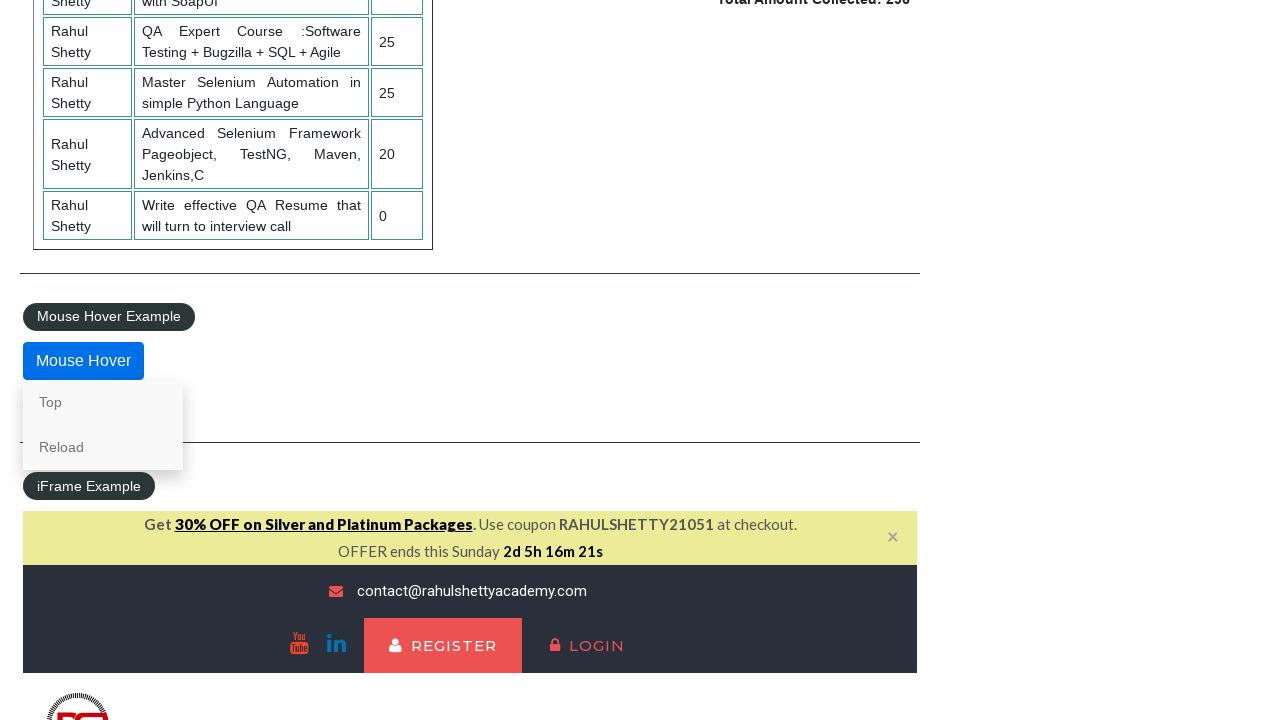

Clicked on Reload child menu option at (103, 447) on a:text('Reload')
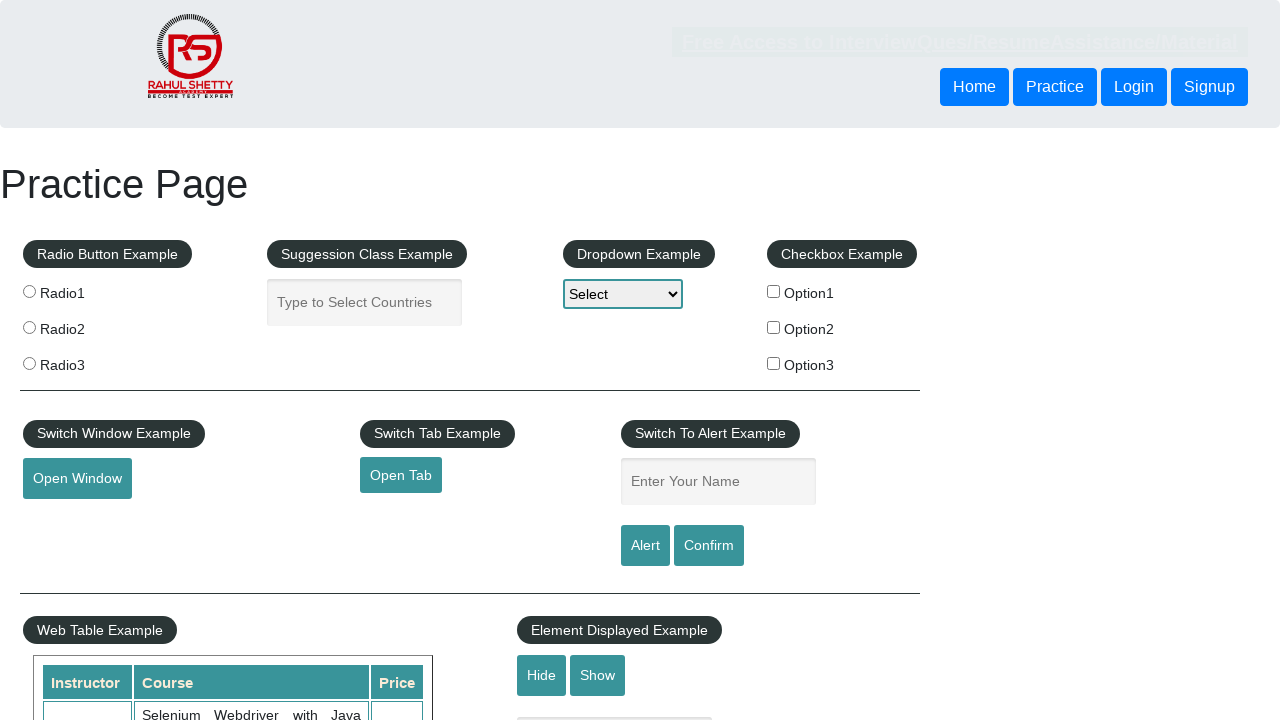

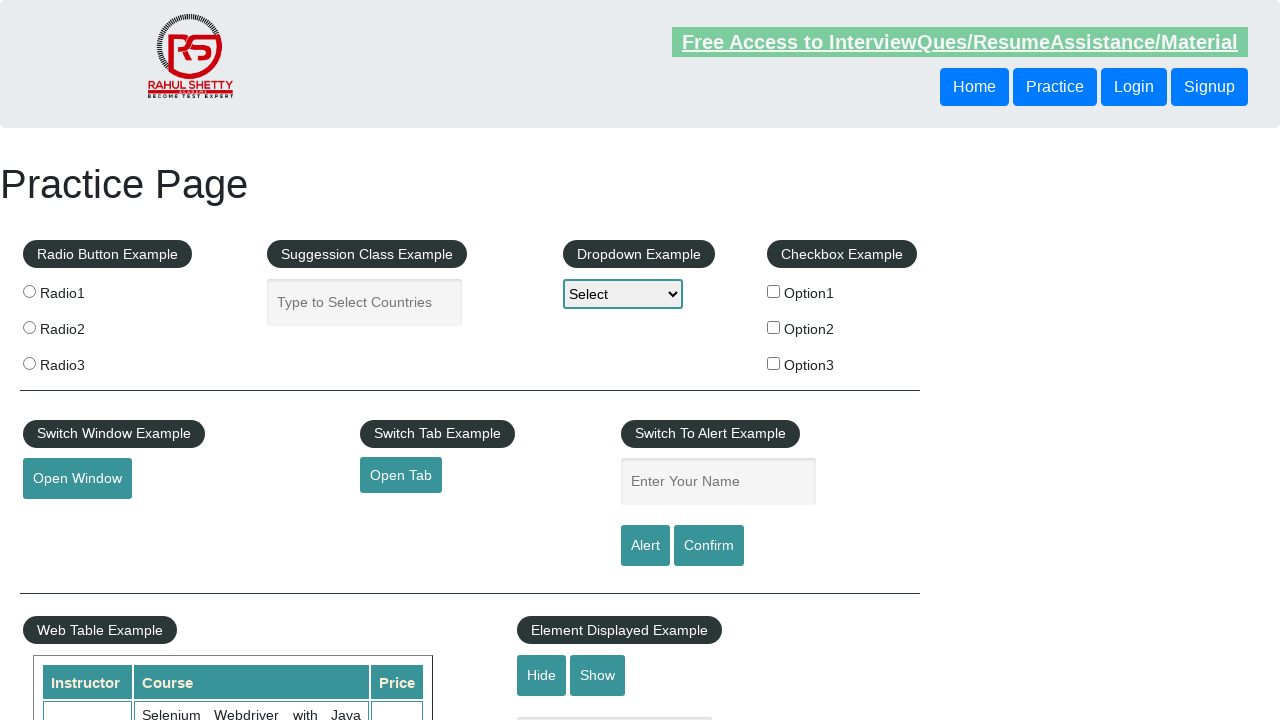